Navigates to KSRTC website and attempts to switch between windows (though the window switching logic would not execute as written)

Starting URL: https://ksrtc.in/oprs-web/

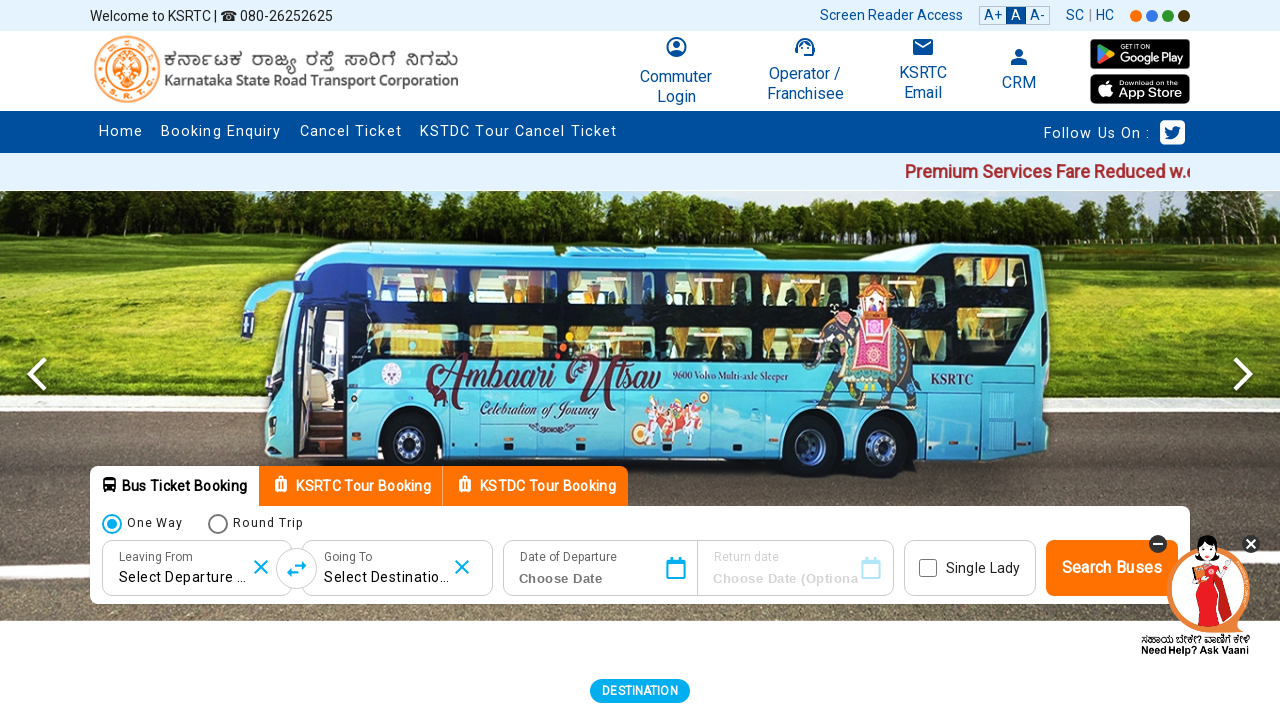

Navigated to KSRTC website at https://ksrtc.in/oprs-web/
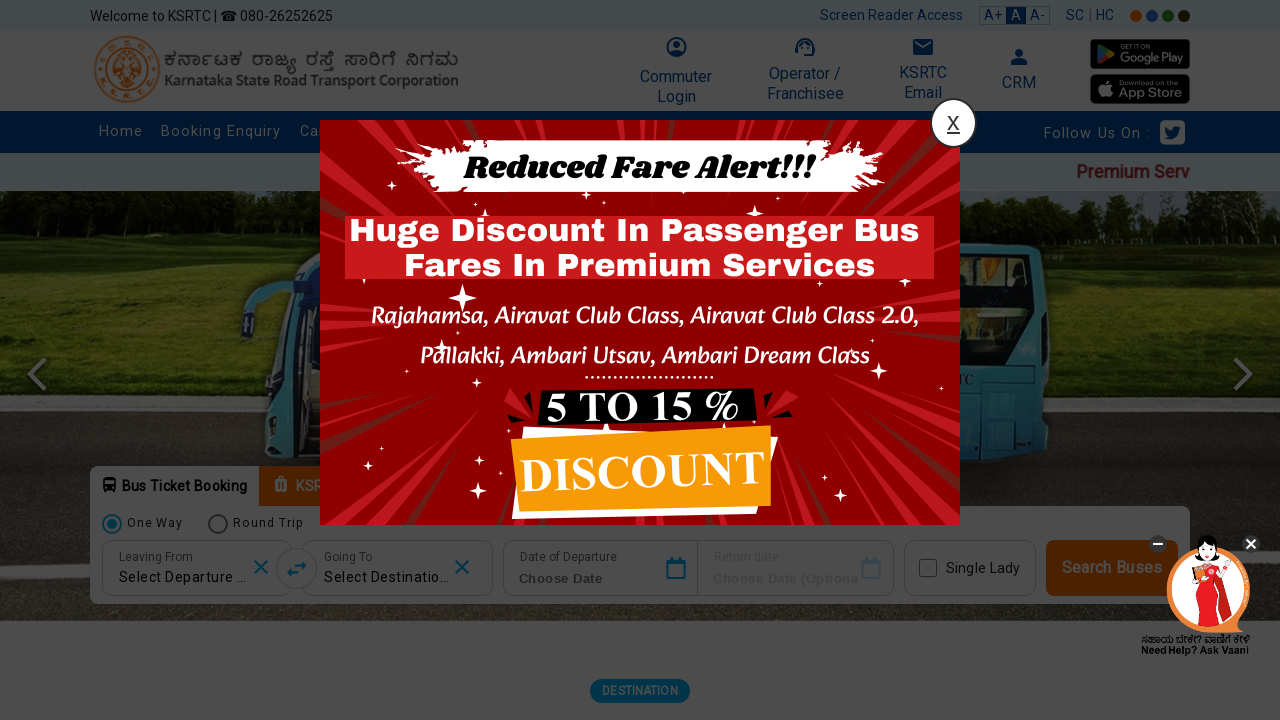

Waited 2 seconds for page to load
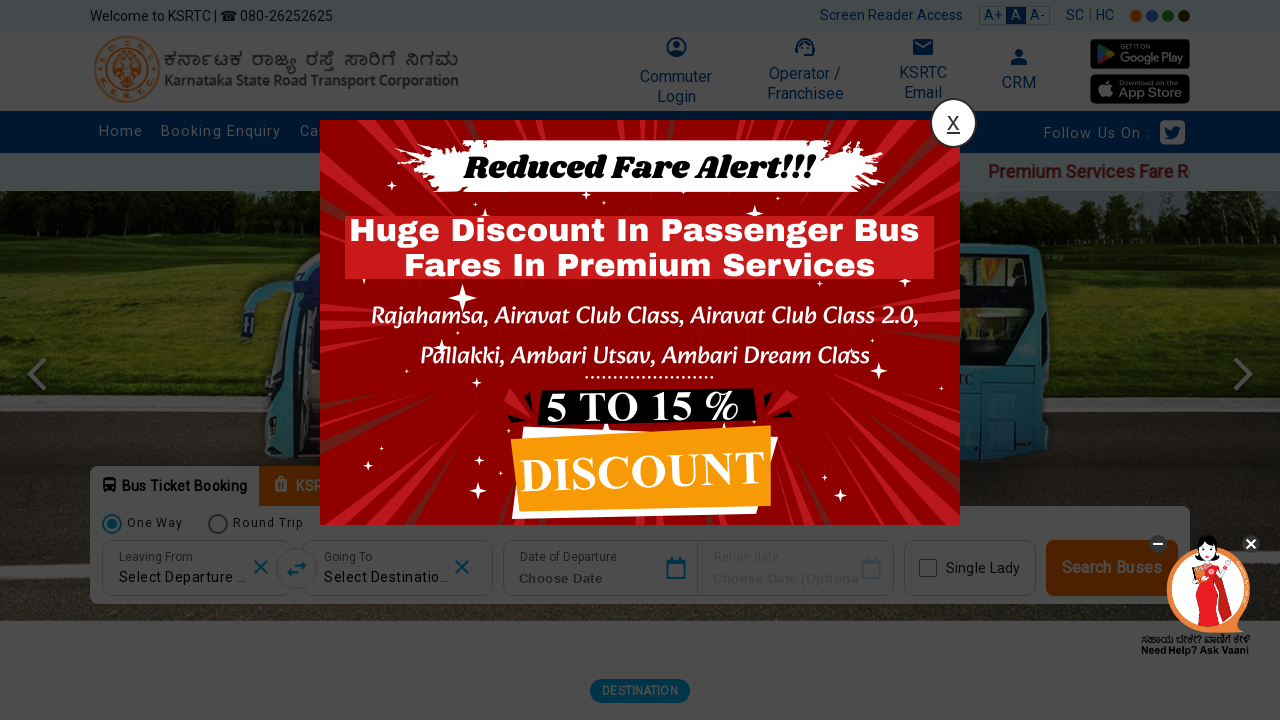

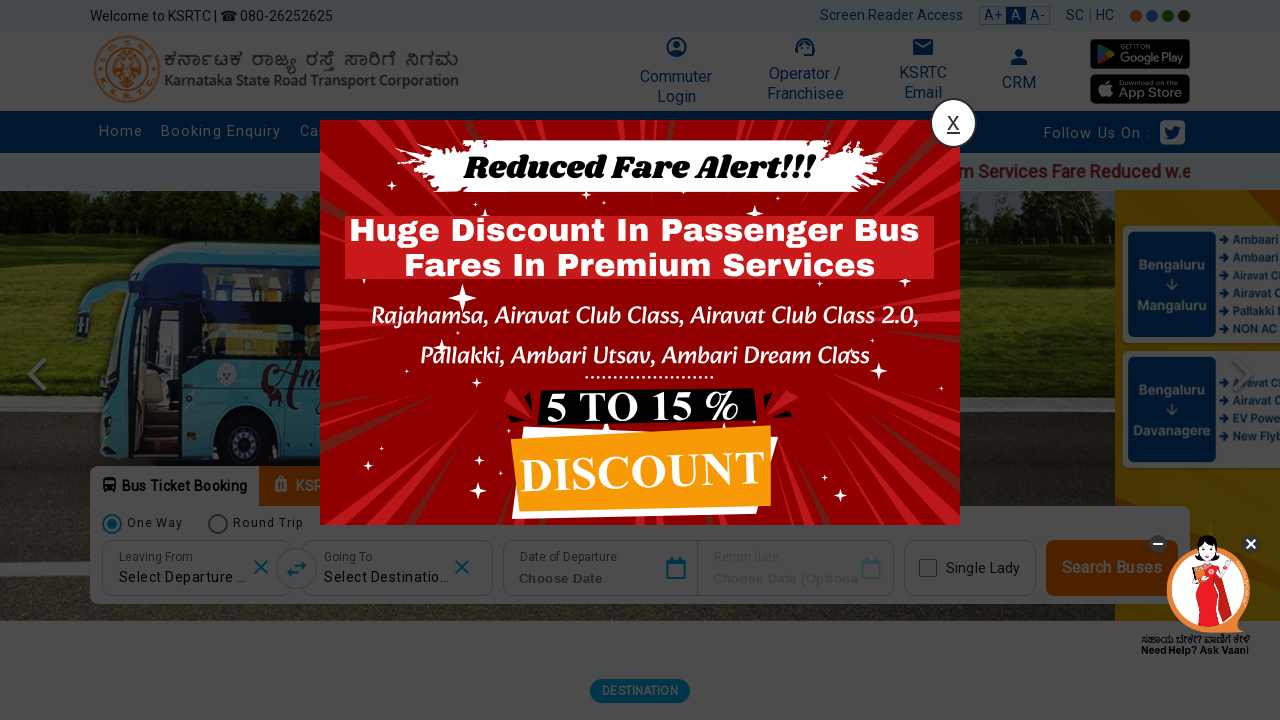